Tests the search functionality by entering a product name in the search field and verifying all displayed results contain the search term

Starting URL: https://rahulshettyacademy.com/seleniumPractise/#/offers

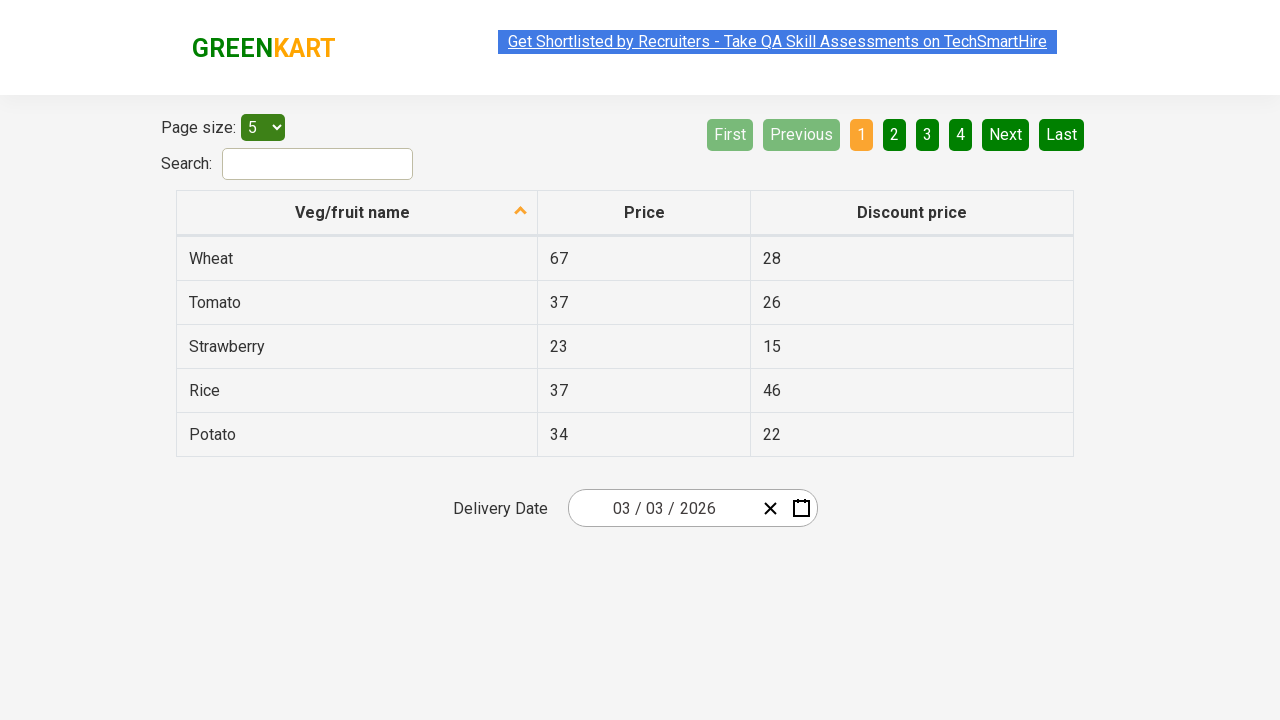

Filled search field with product name 'Rice' on input#search-field
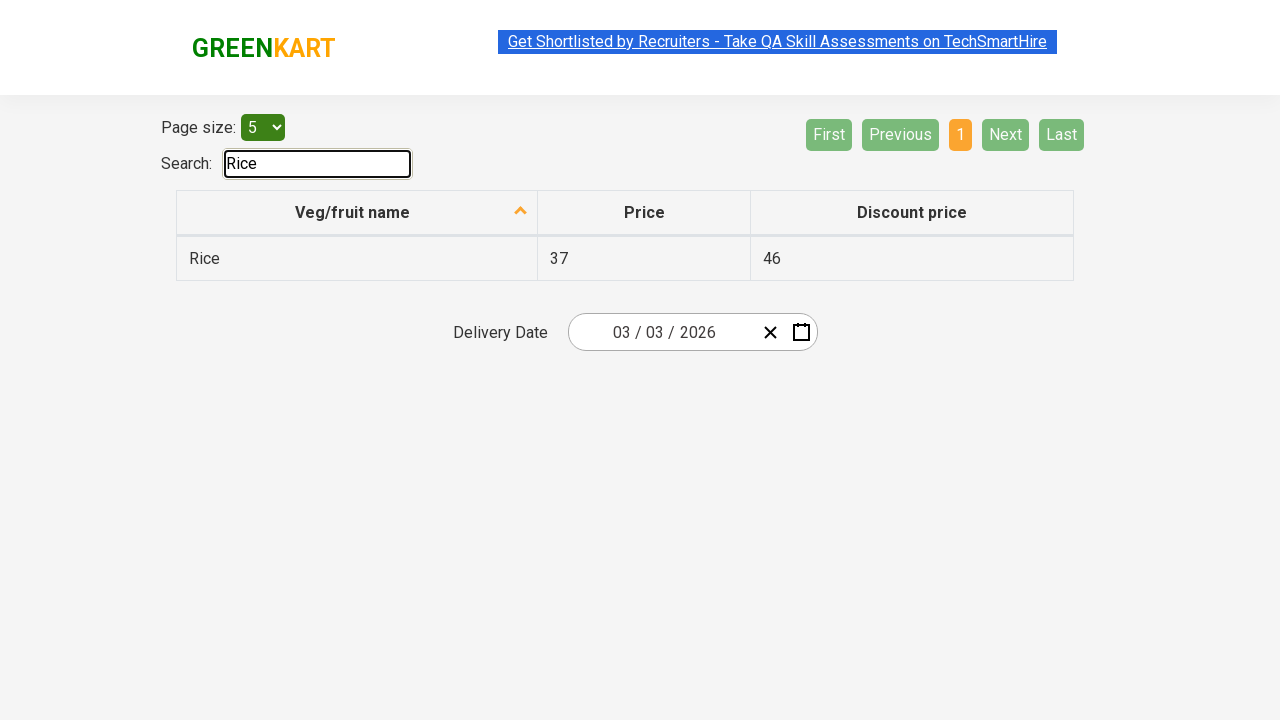

Waited for filtered product results to load
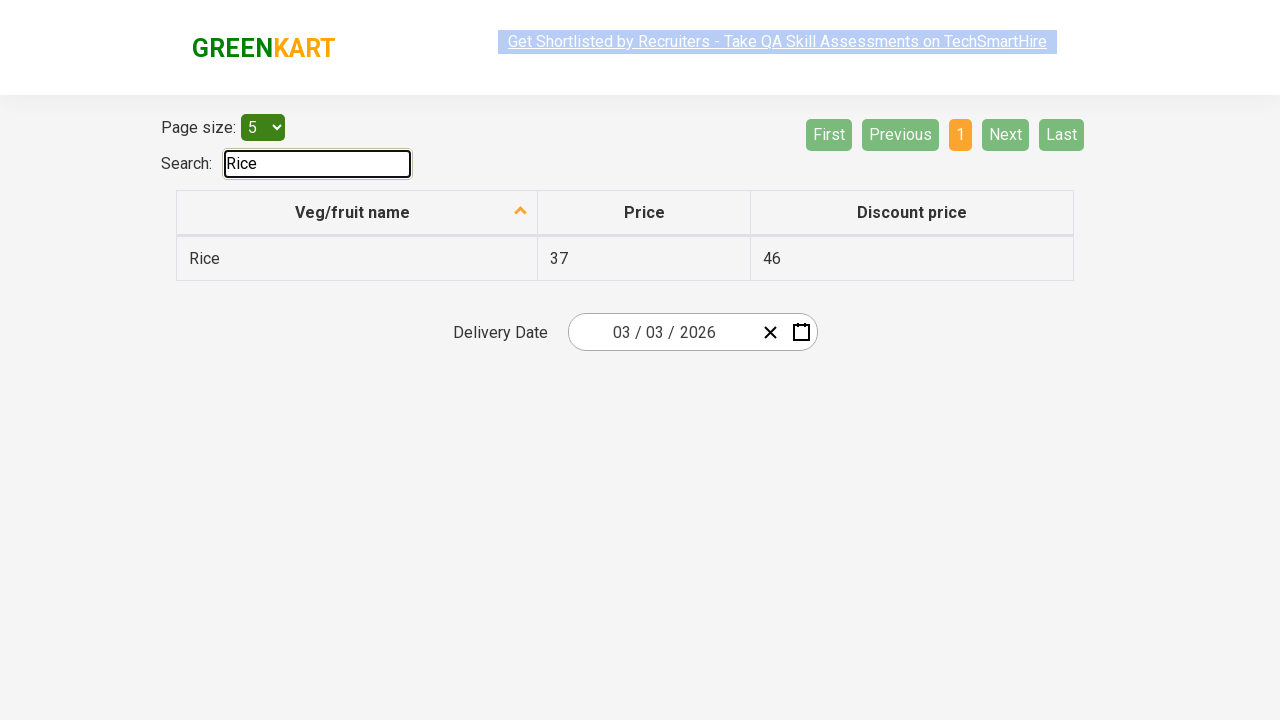

Retrieved all product name elements from filtered results
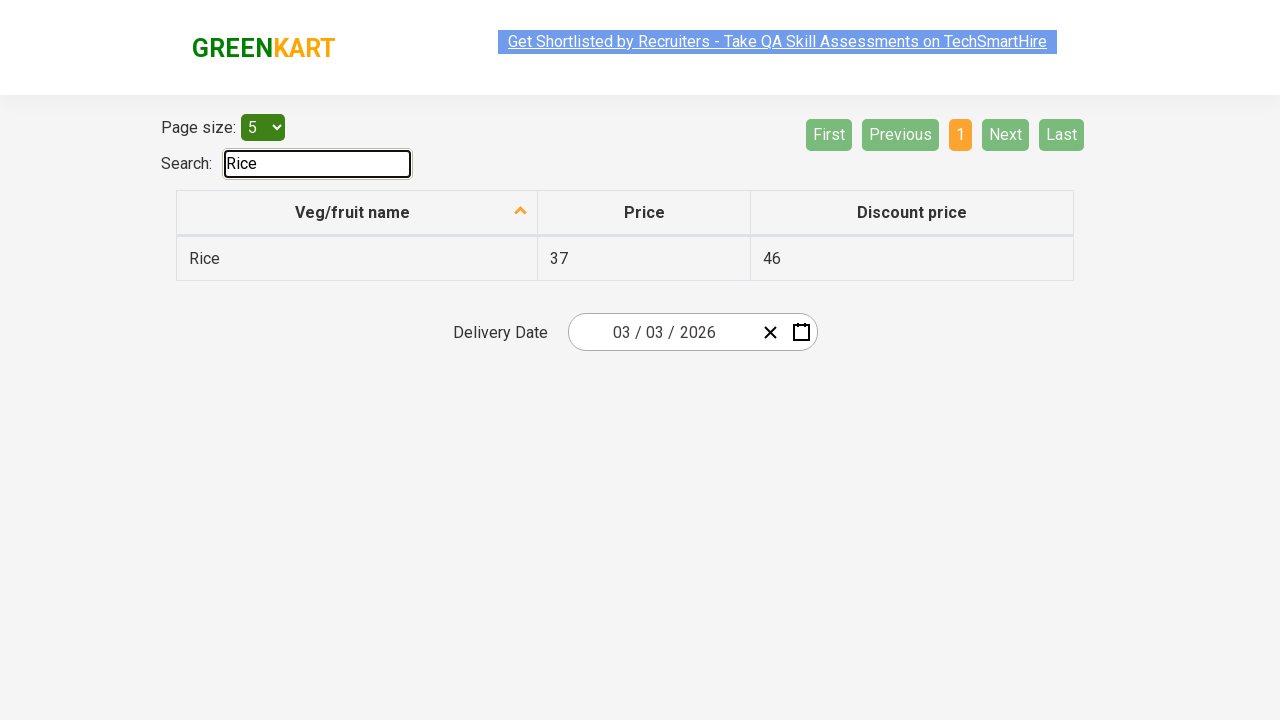

Extracted text content from all product elements
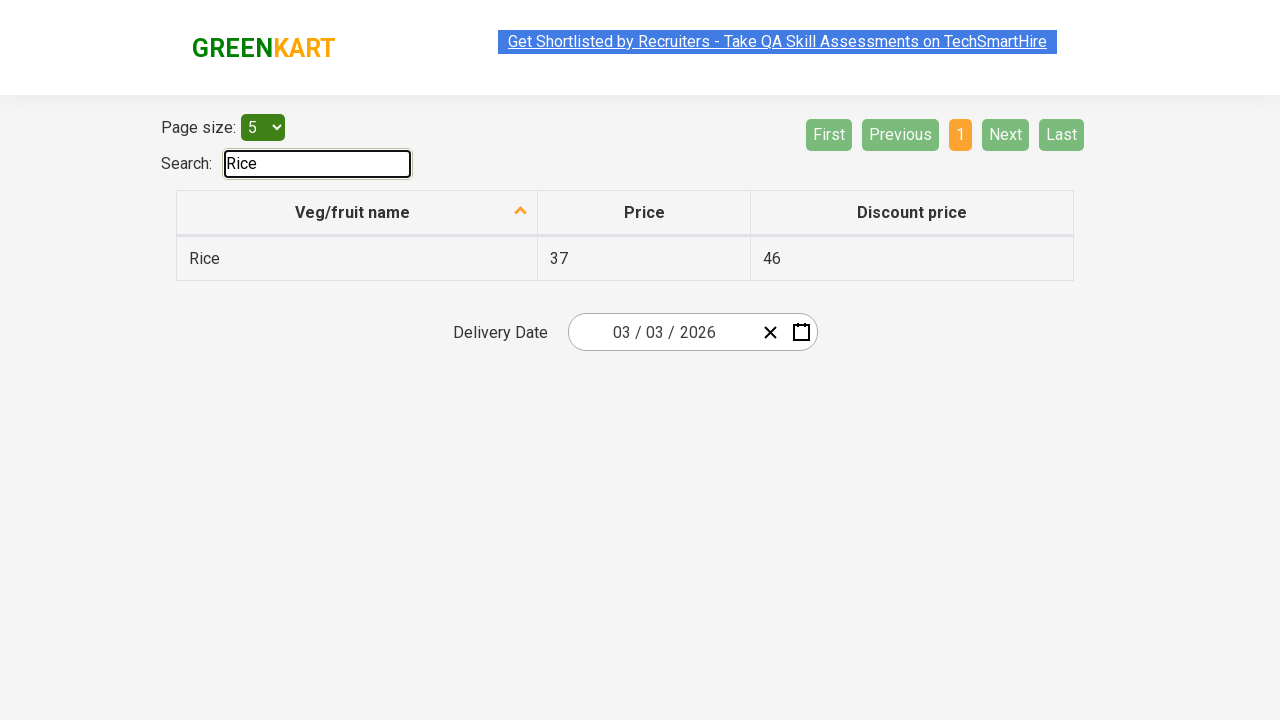

Filtered products to verify all contain search term 'Rice'
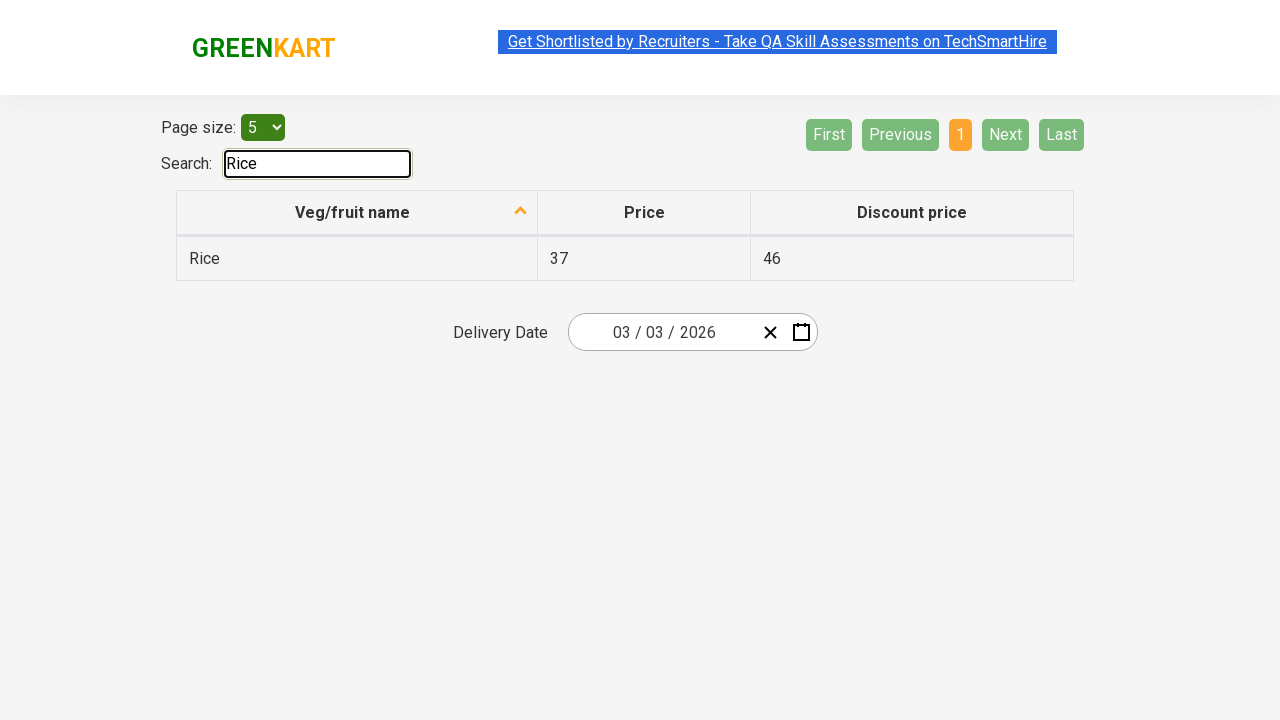

Assertion passed: all displayed products contain the search term 'Rice'
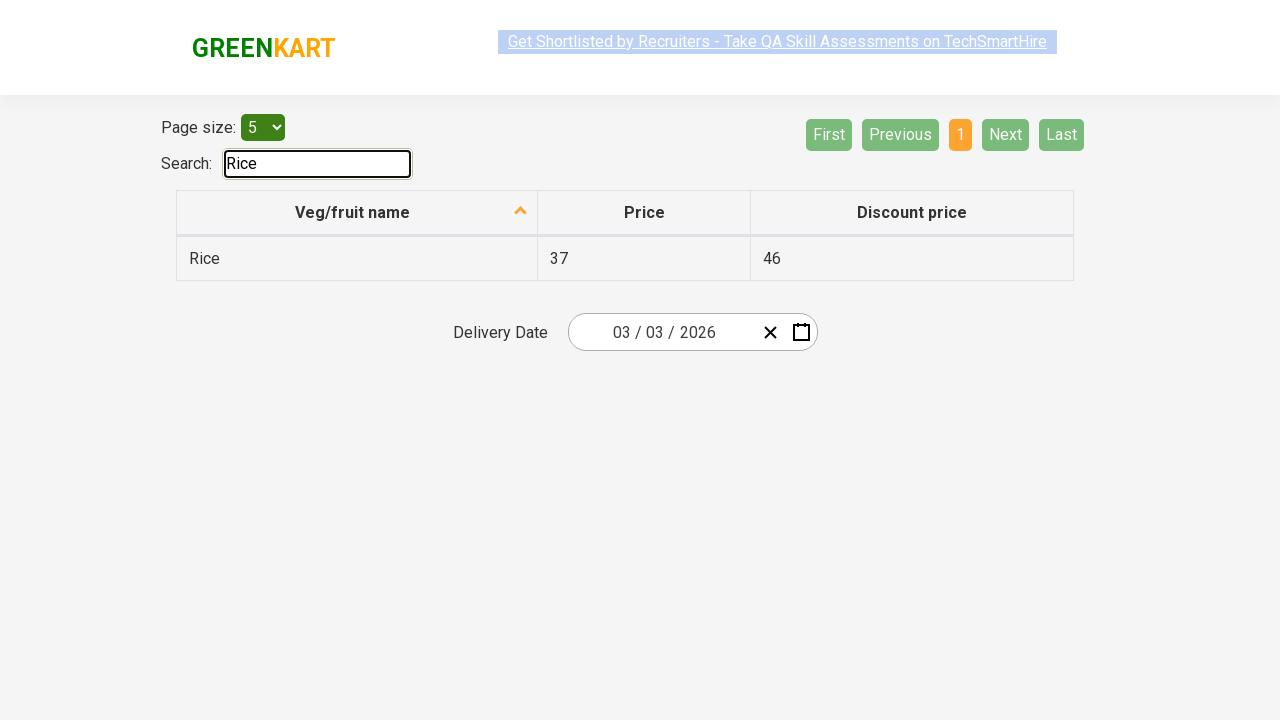

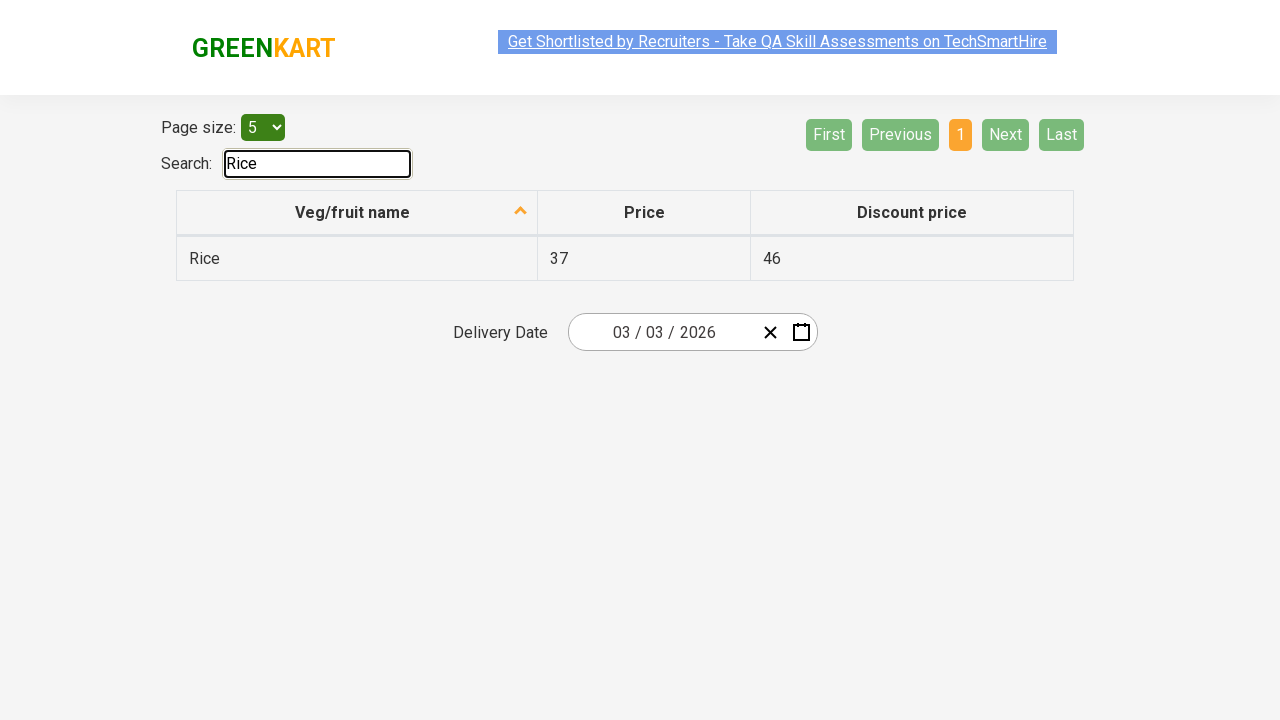